Tests alert functionality by entering a name, clicking the alert button, verifying the alert text contains the entered name, and accepting the alert

Starting URL: https://rahulshettyacademy.com/AutomationPractice/

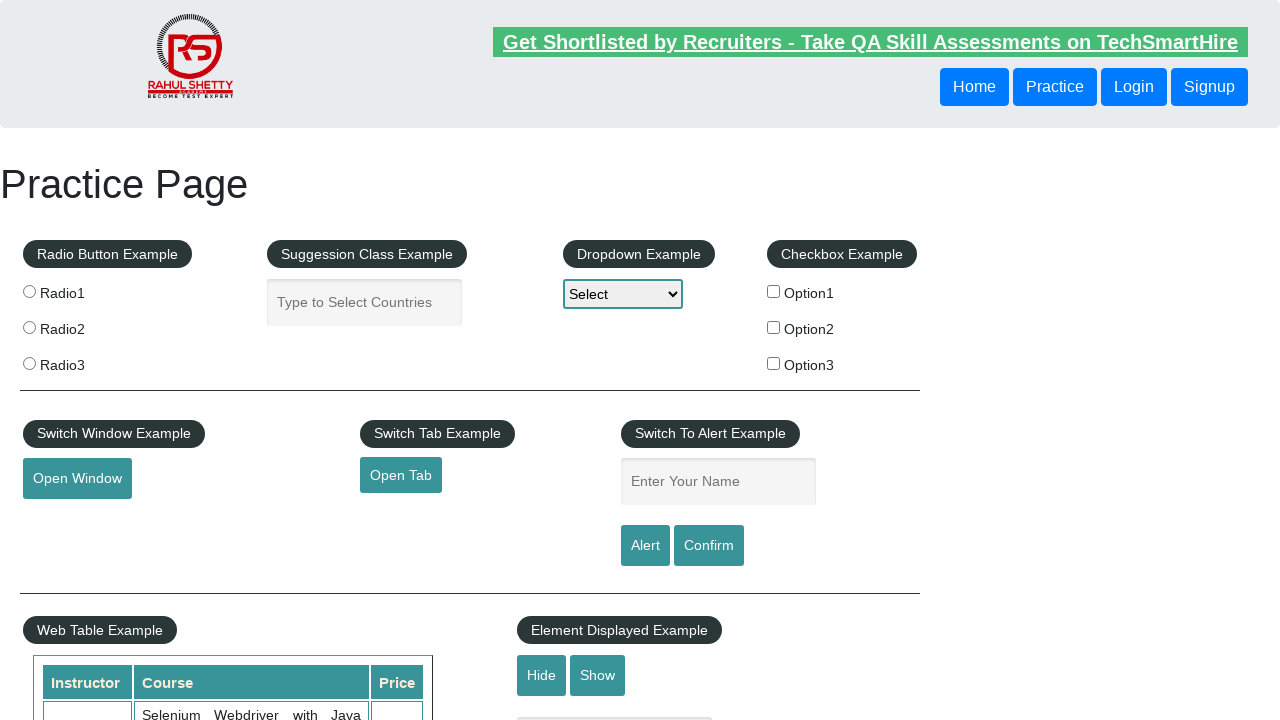

Filled name field with 'marcus' on #name
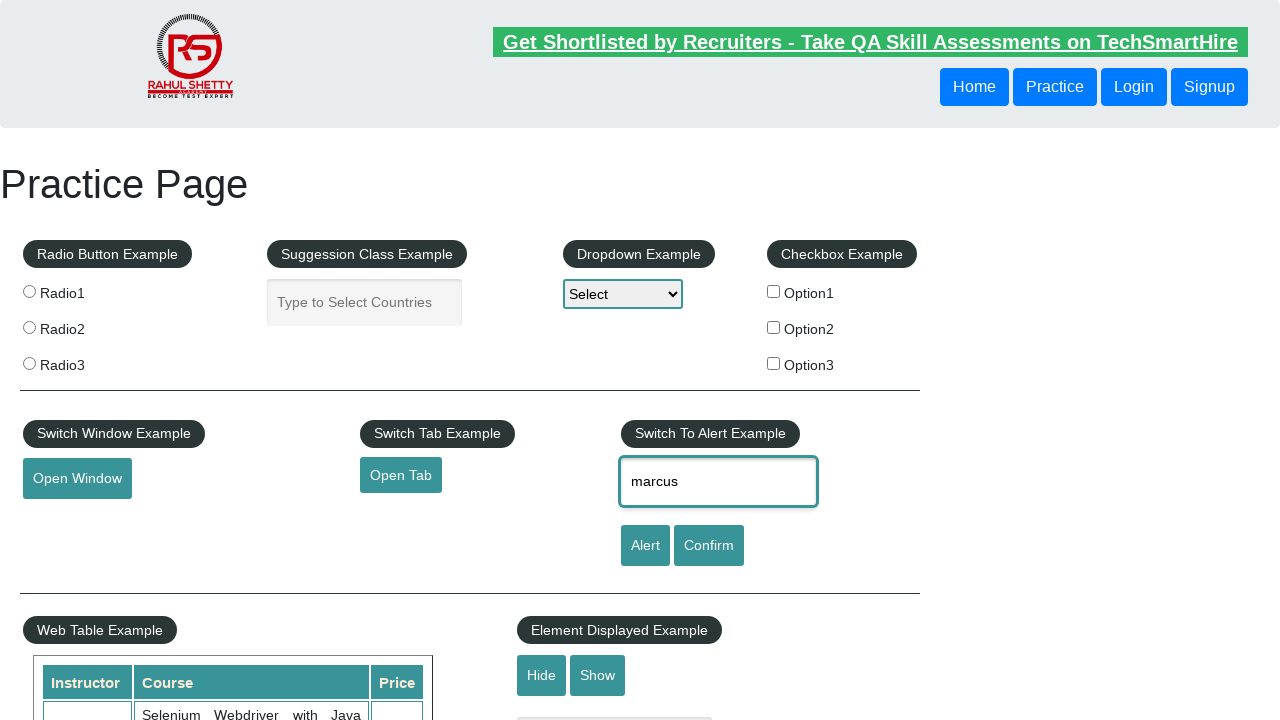

Clicked alert button to trigger alert dialog at (645, 546) on #alertbtn
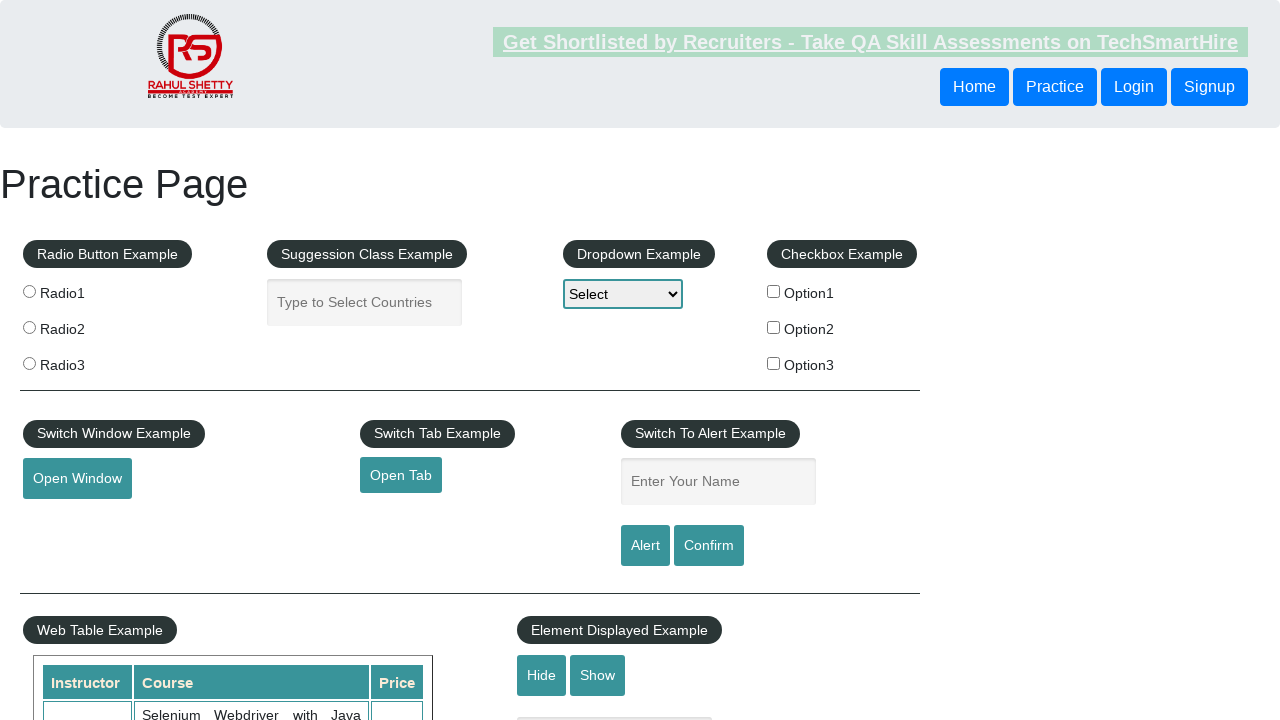

Set up dialog handler to accept alerts
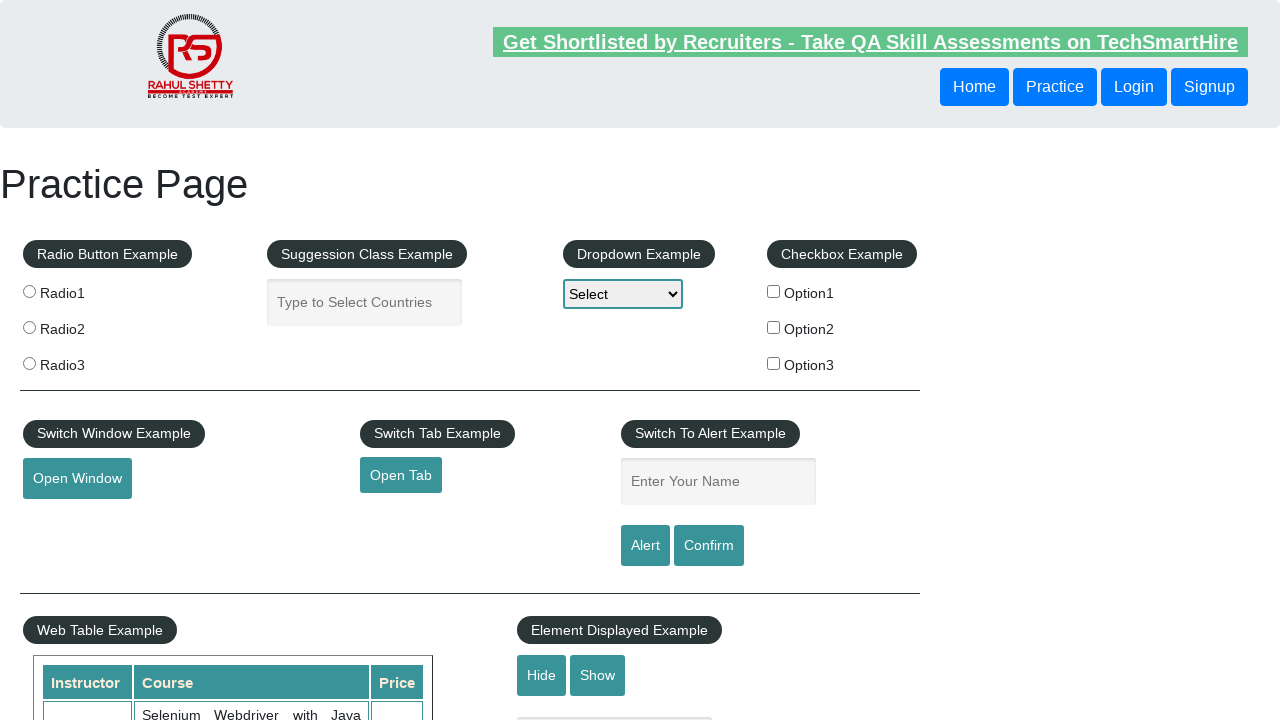

Registered dialog handler to verify and accept alert
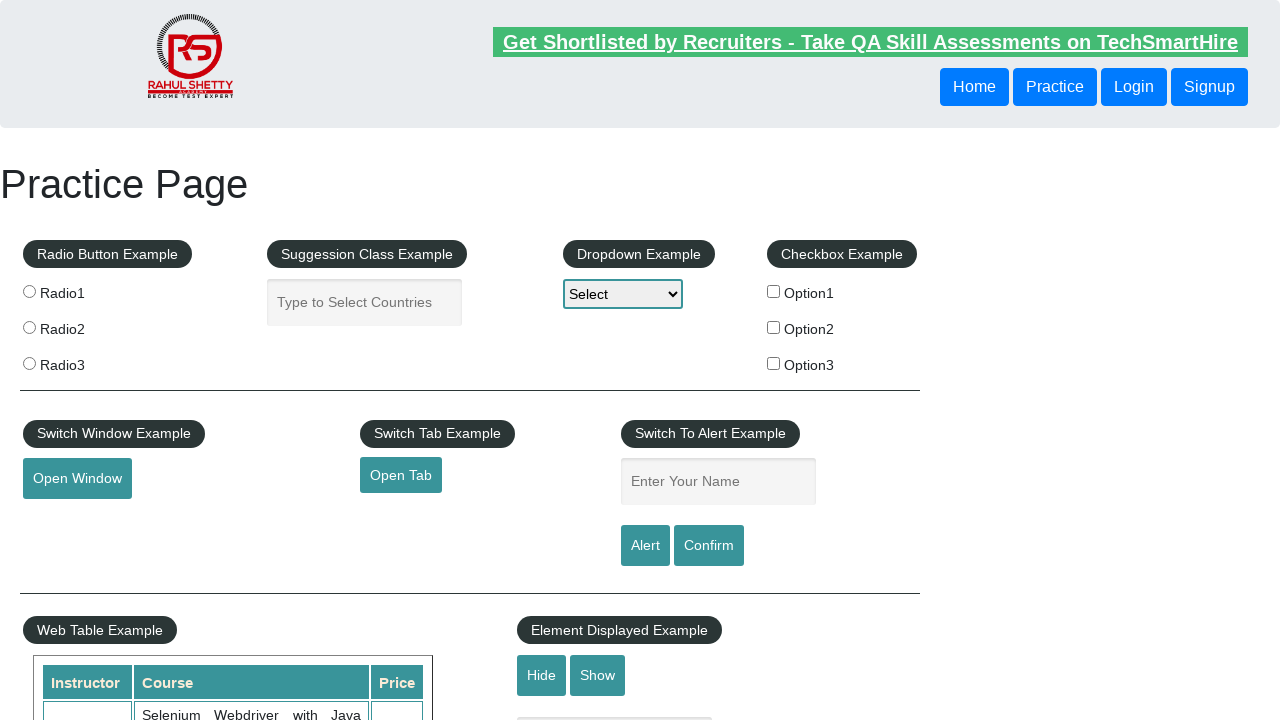

Clicked alert button to trigger alert dialog with verification at (645, 546) on #alertbtn
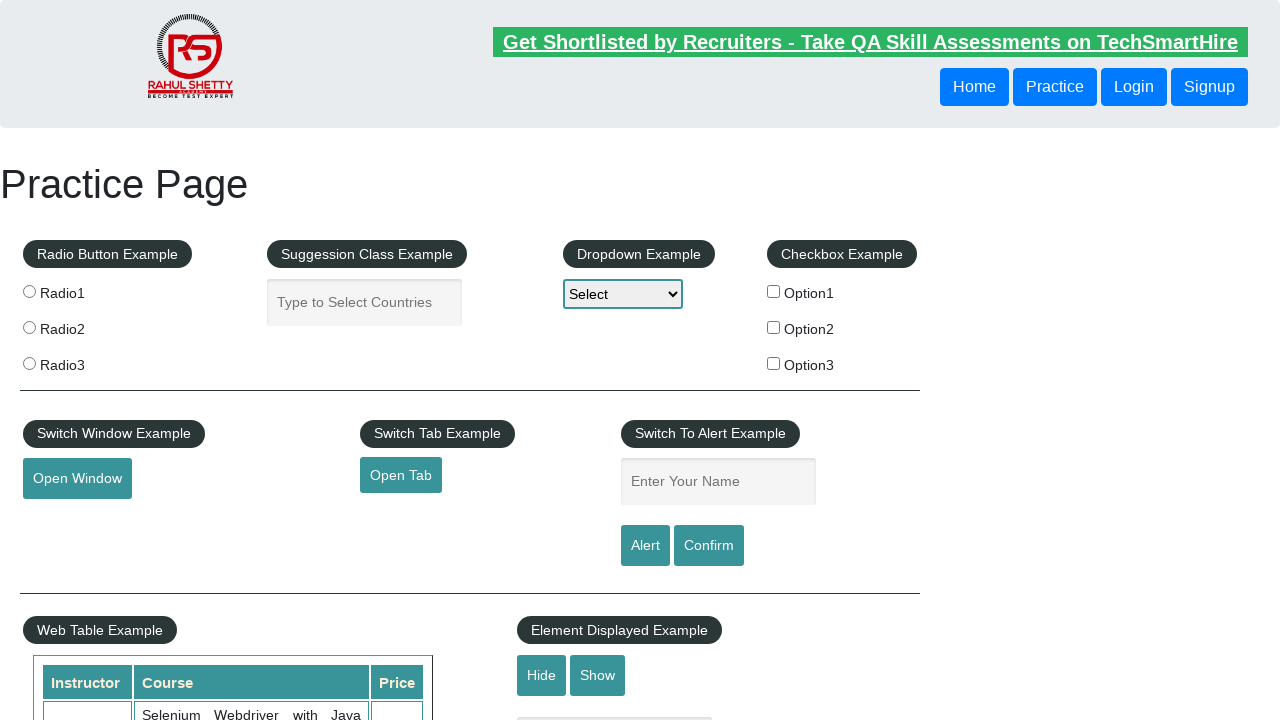

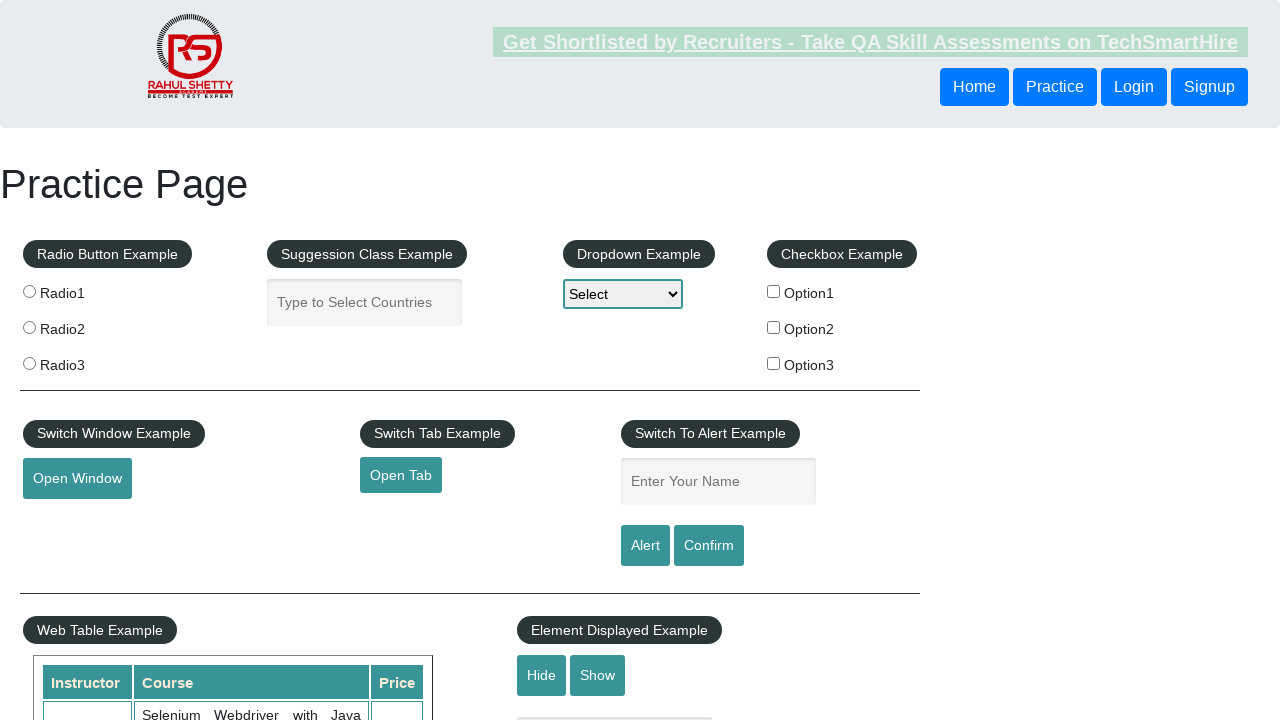